Tests the Playwright homepage by clicking the "Get started" button and verifying navigation to the documentation intro page

Starting URL: https://playwright.dev

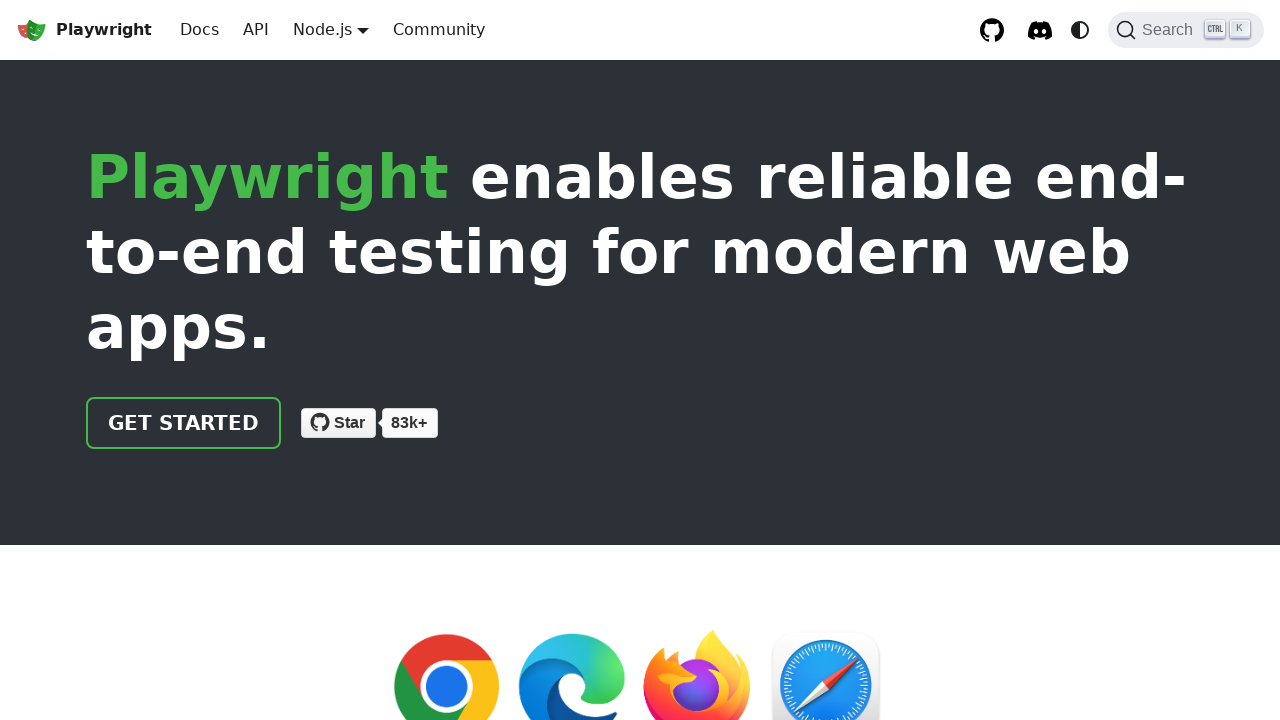

Clicked 'Get started' button on Playwright homepage at (184, 423) on internal:text="Get started"i
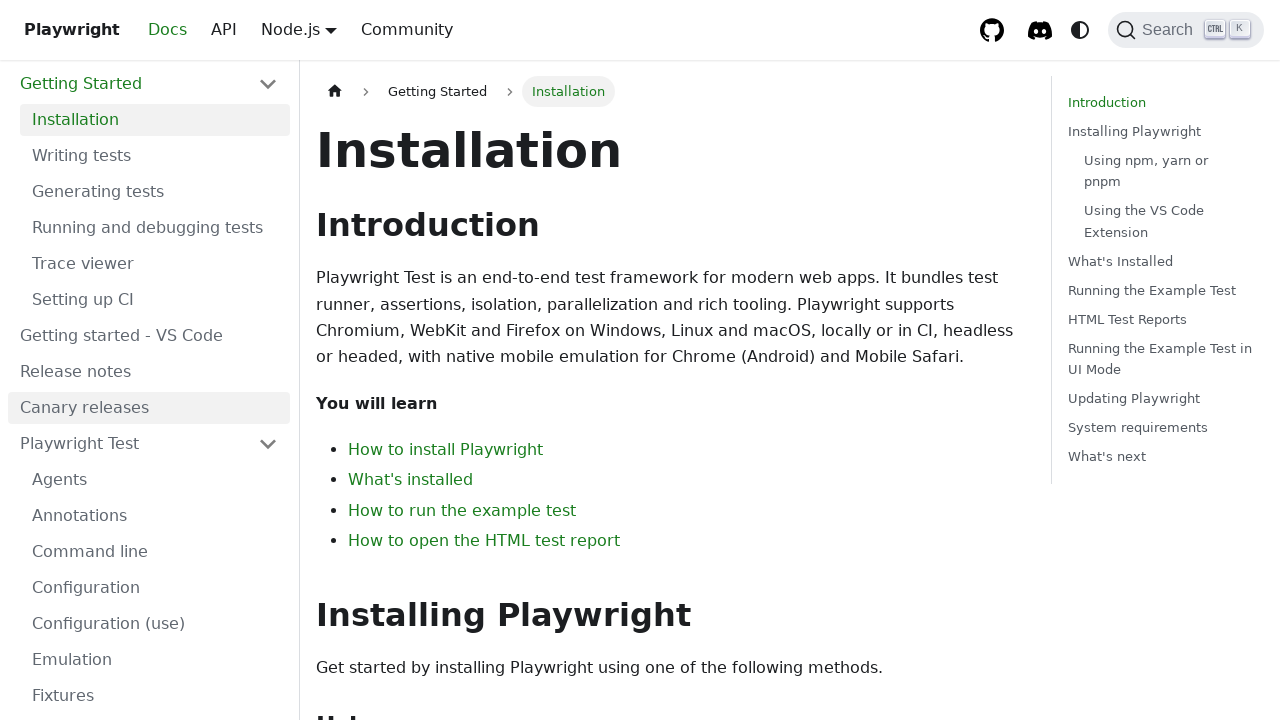

Navigated to documentation intro page at https://playwright.dev/docs/intro
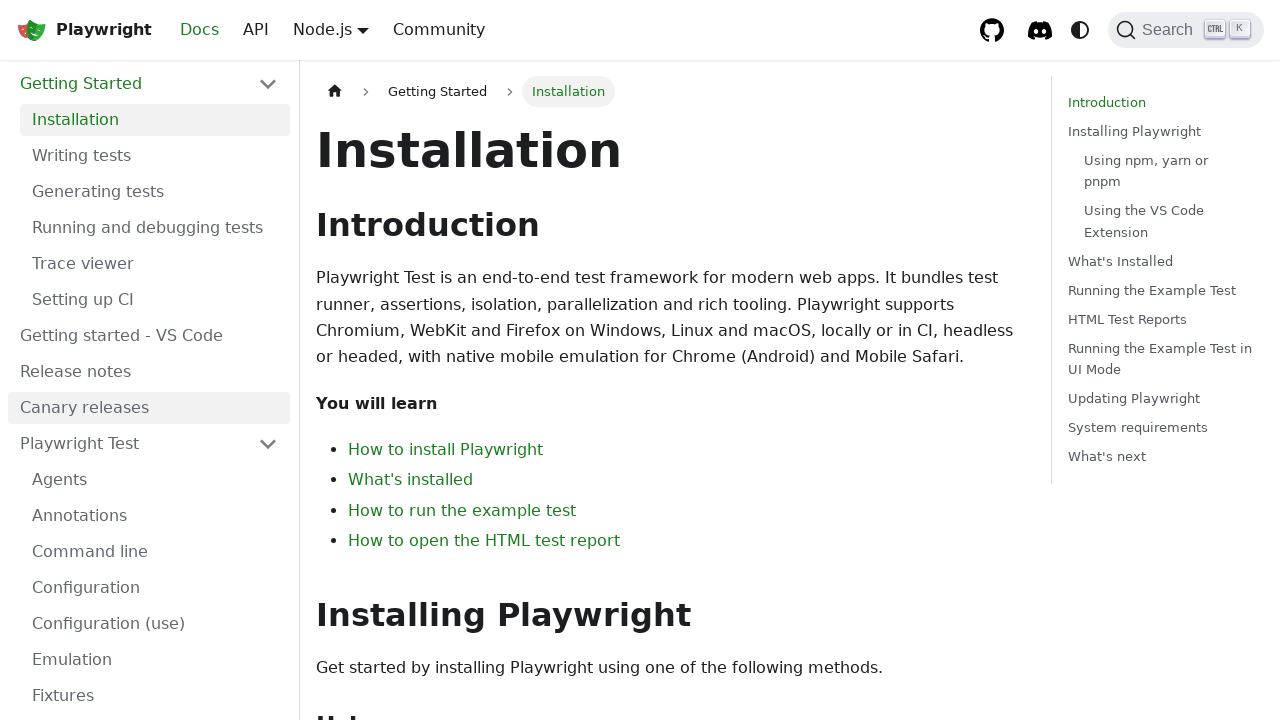

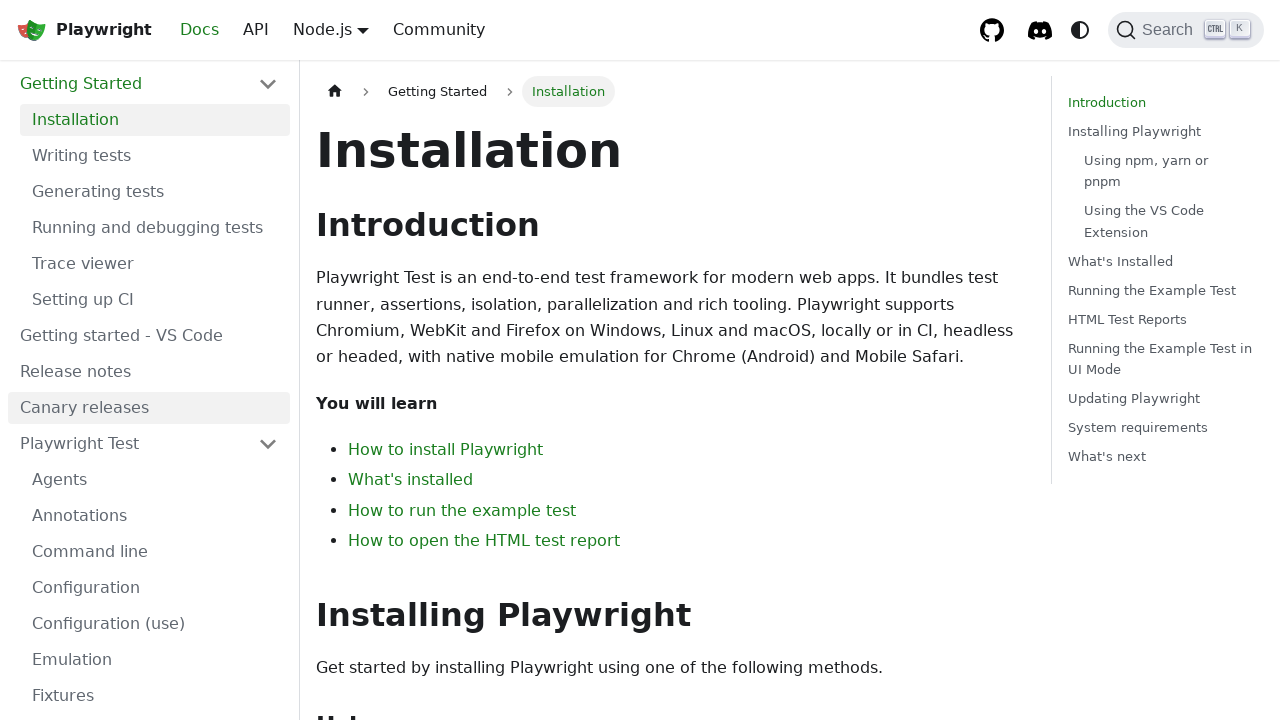